Clicks a button to set a cookie, verifies it exists, then clears the specific cookie and verifies it was removed

Starting URL: https://example.cypress.io/commands/cookies

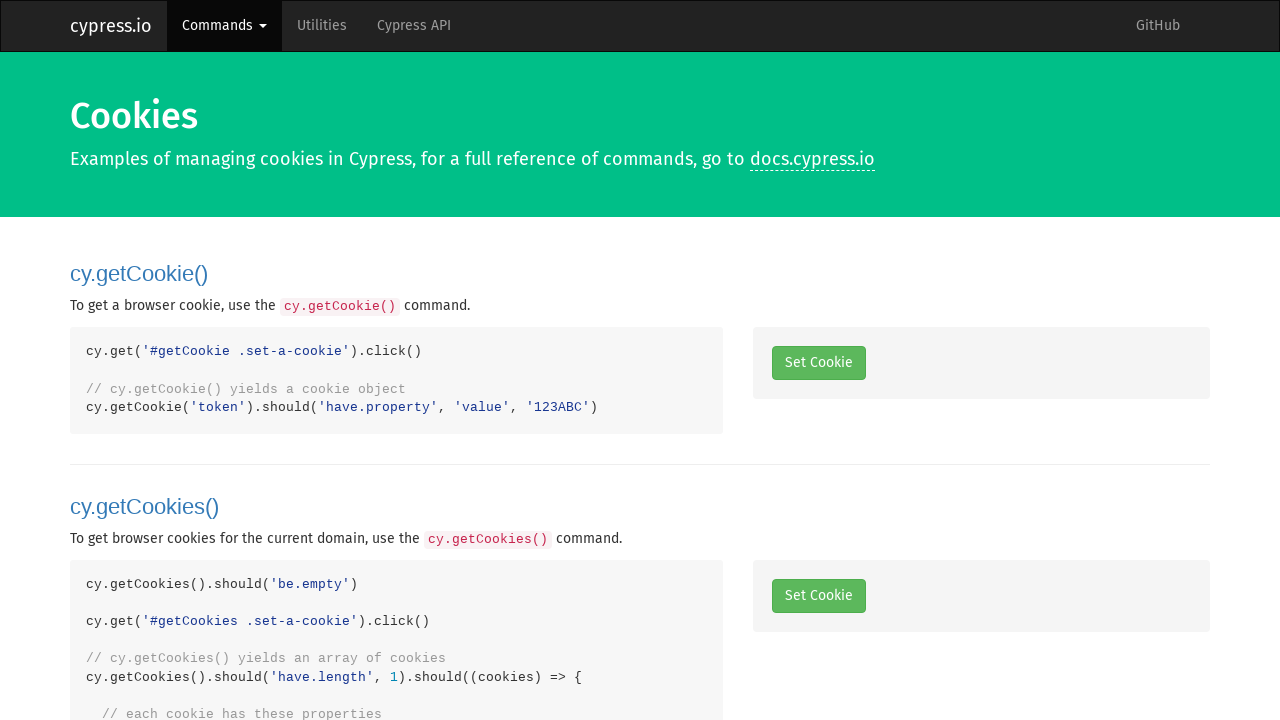

Navigated to cookie commands test page
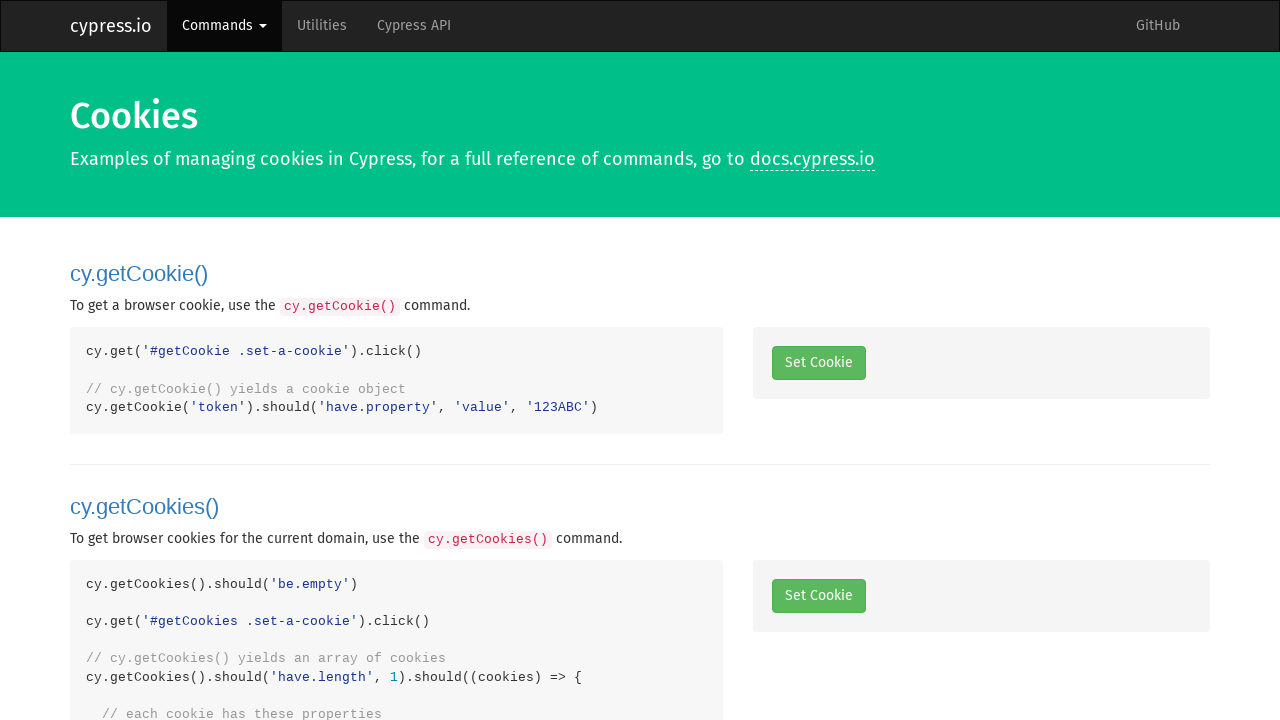

Retrieved initial cookies from context
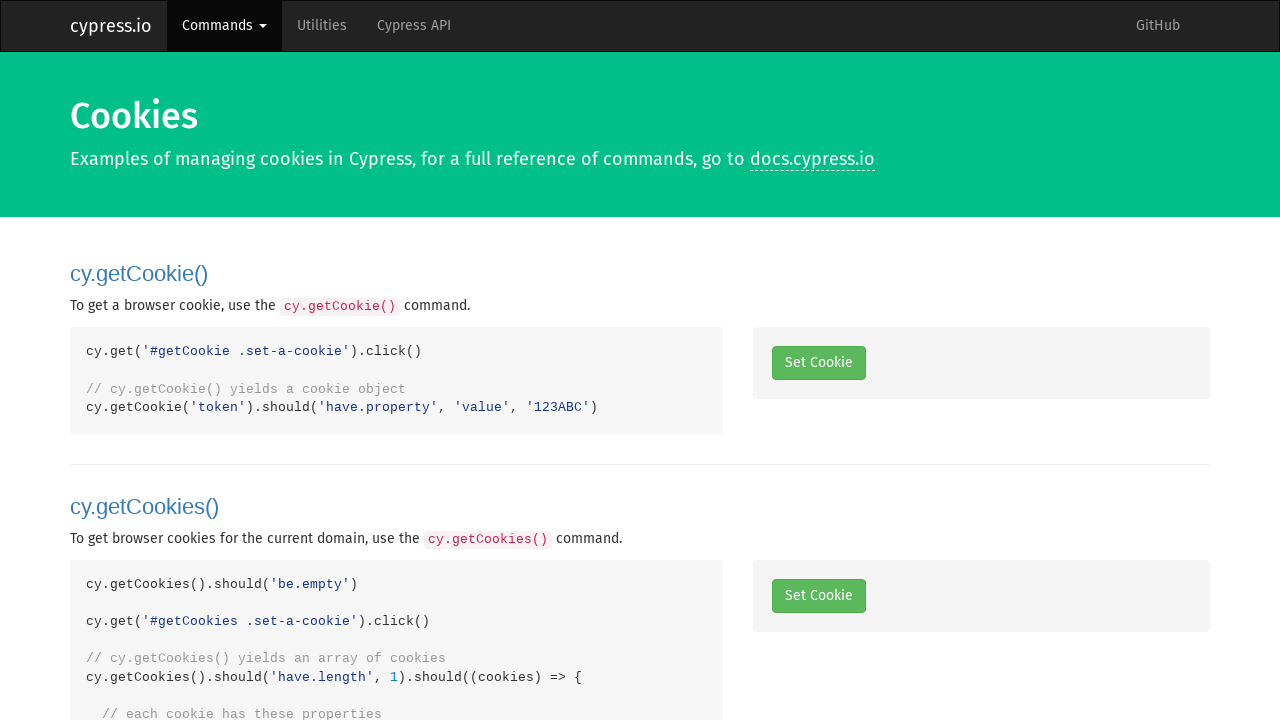

Checked that no token cookie exists initially
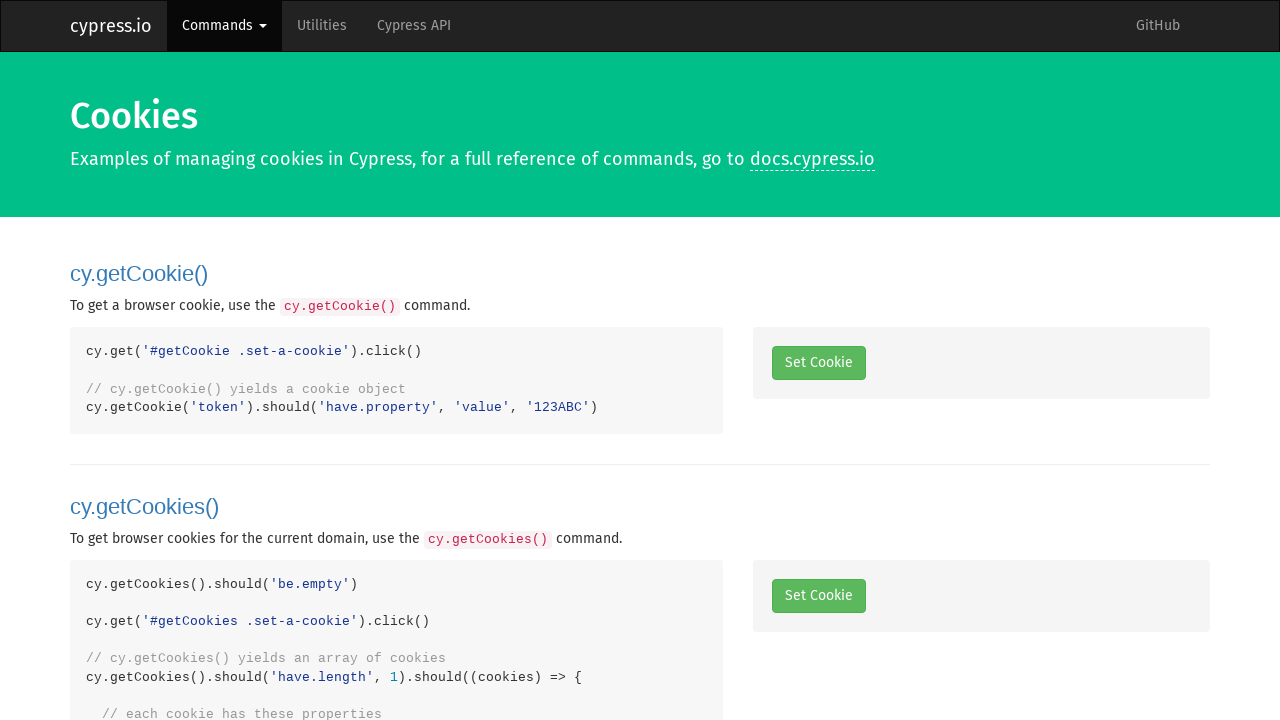

Assertion passed: token cookie does not exist initially
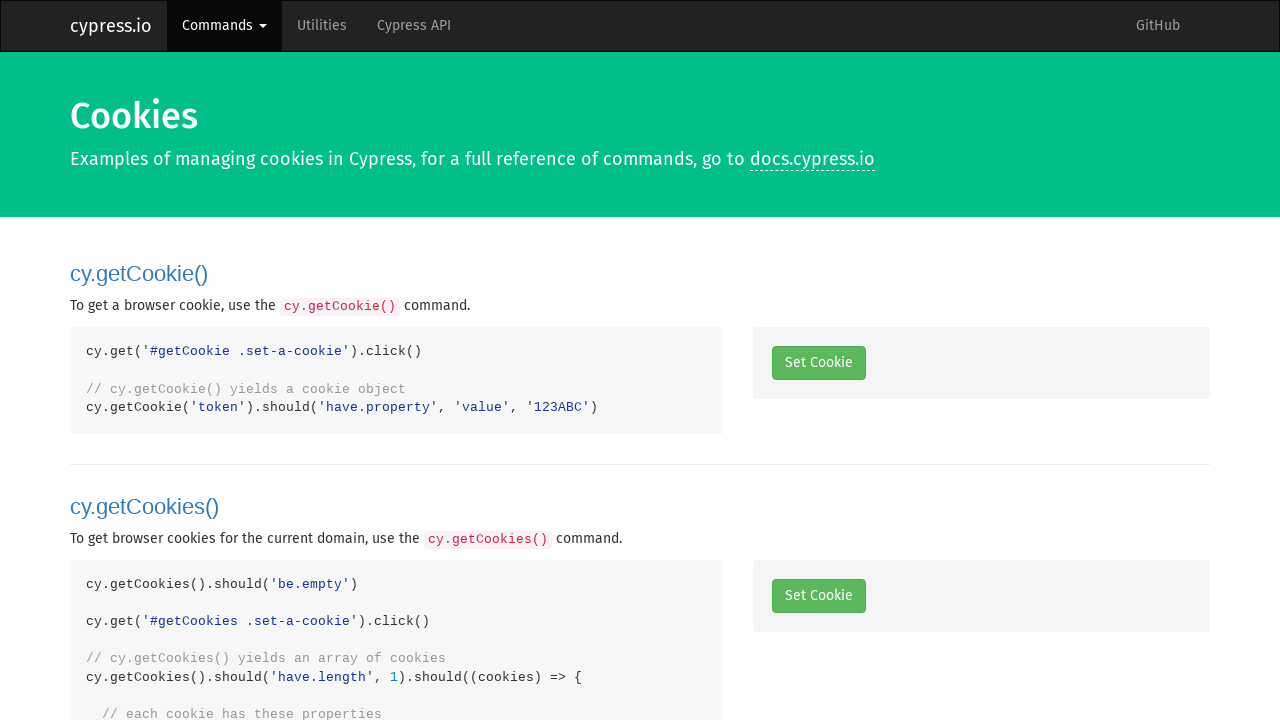

Clicked button to set a cookie at (818, 360) on #clearCookie .set-a-cookie
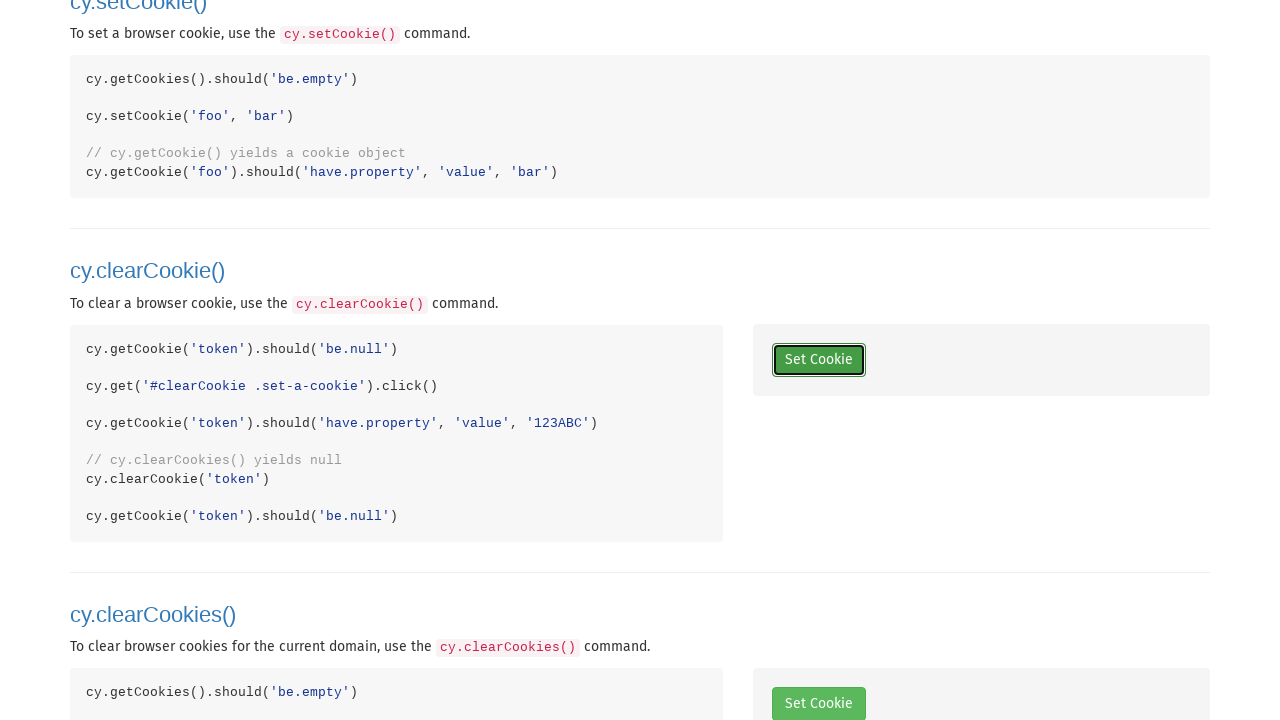

Retrieved cookies after clicking set button
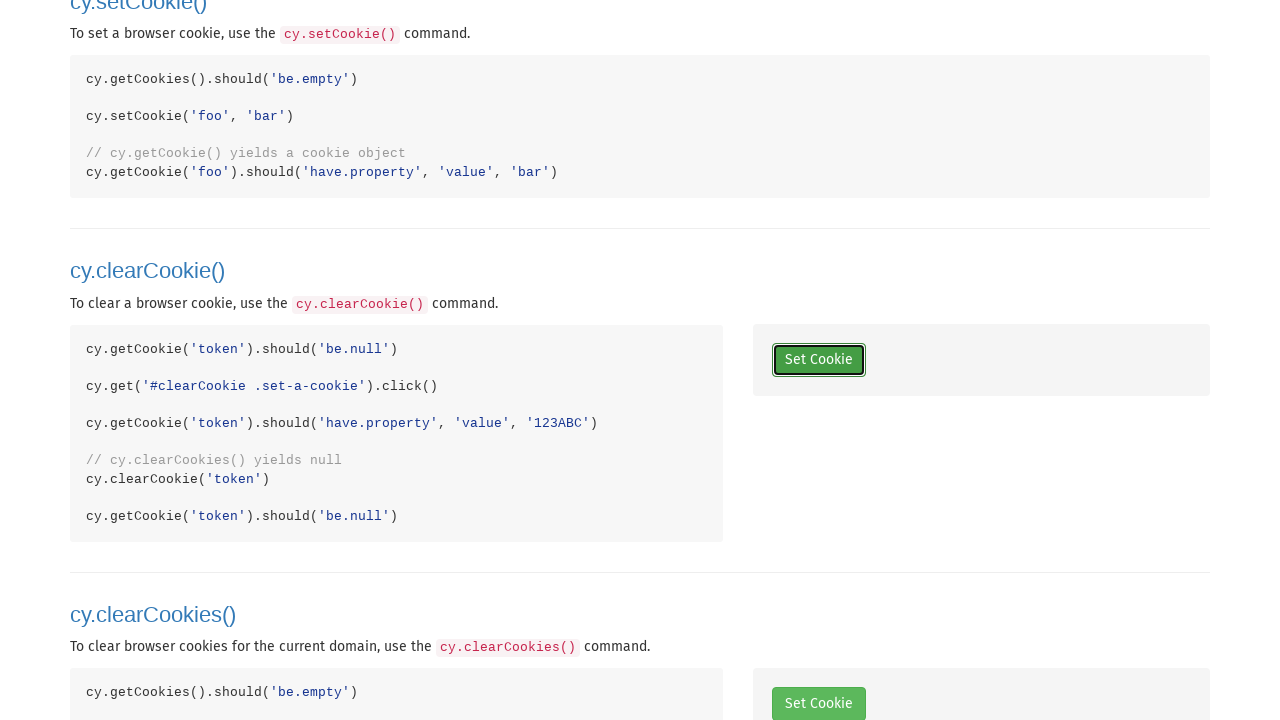

Located token cookie in cookies list
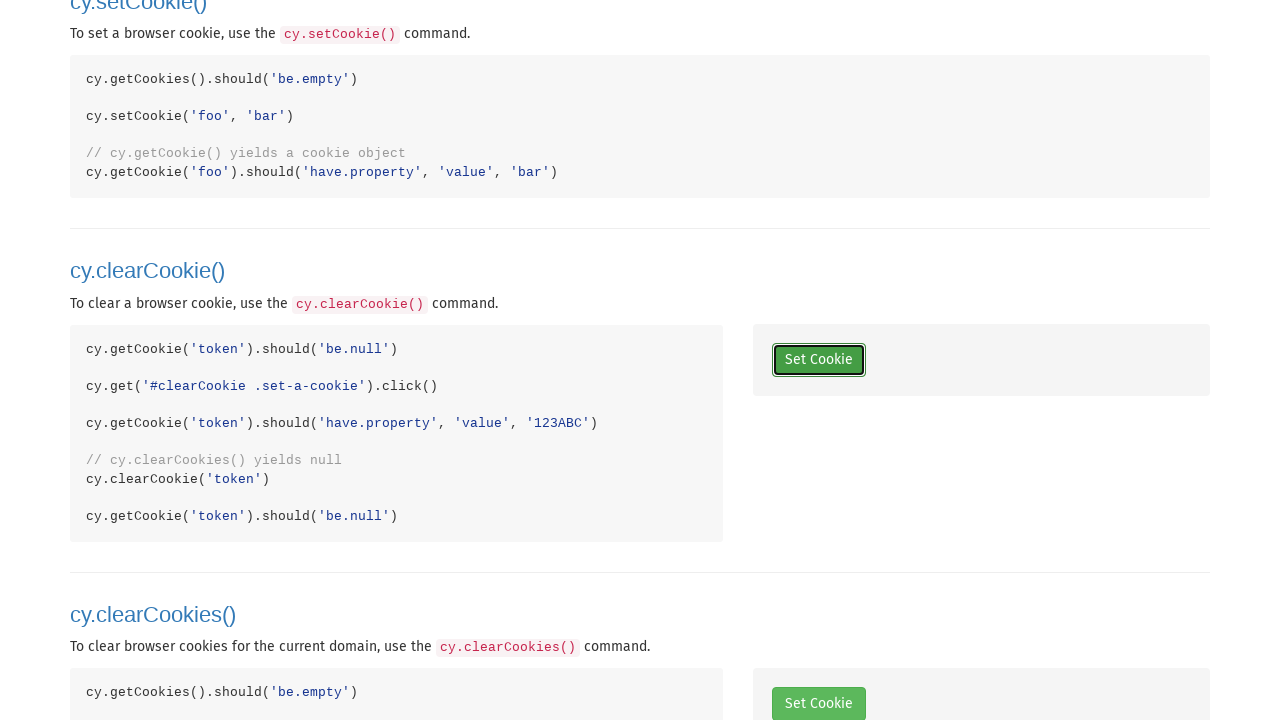

Assertion passed: token cookie was created
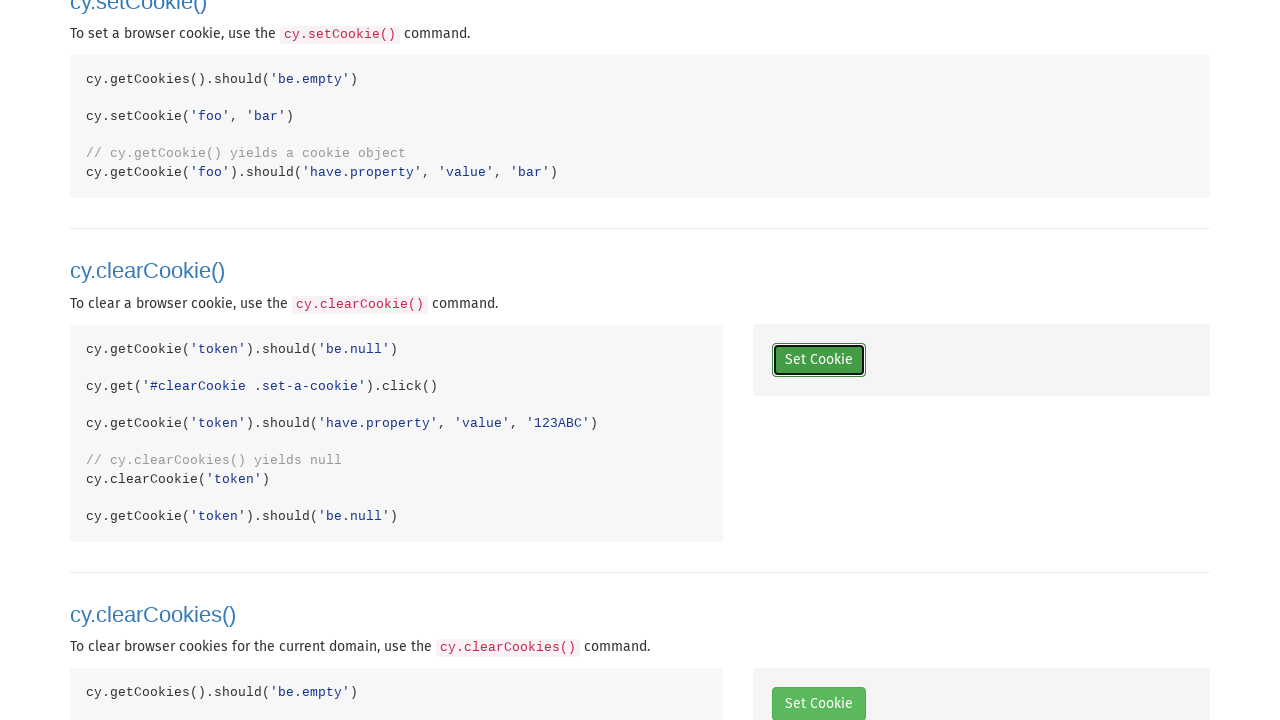

Assertion passed: token cookie has correct value '123ABC'
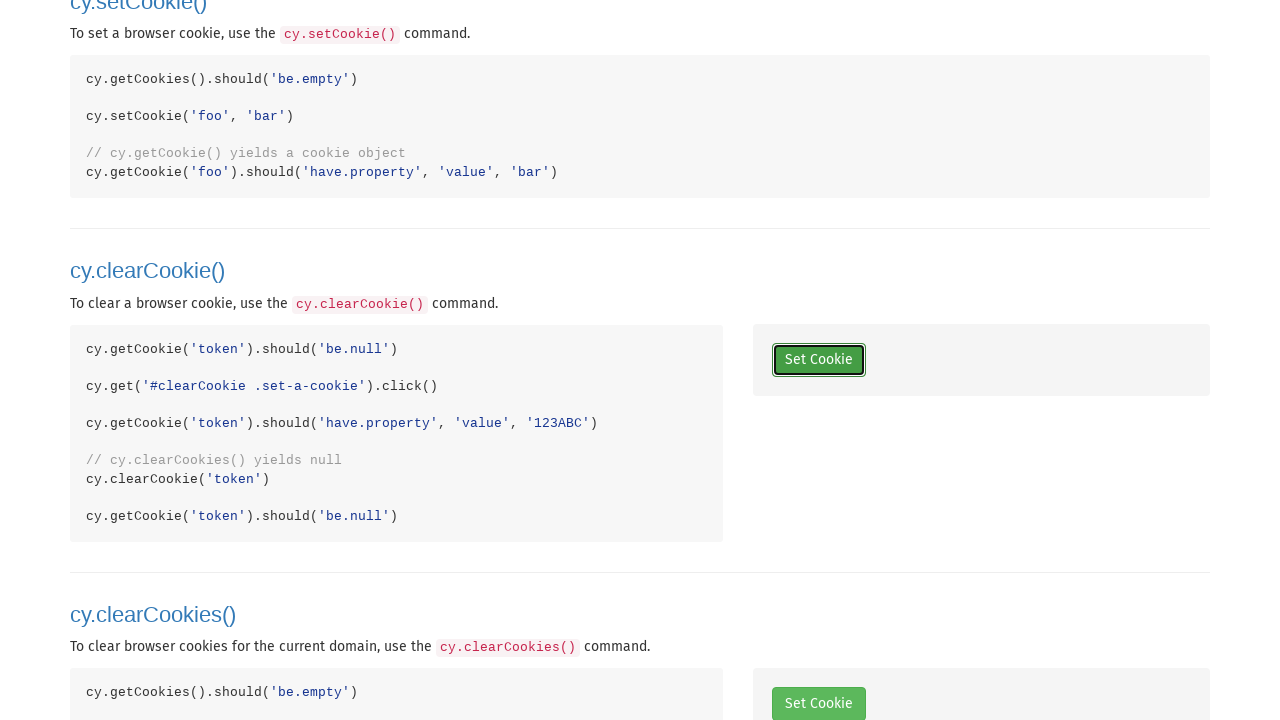

Cleared the token cookie from context
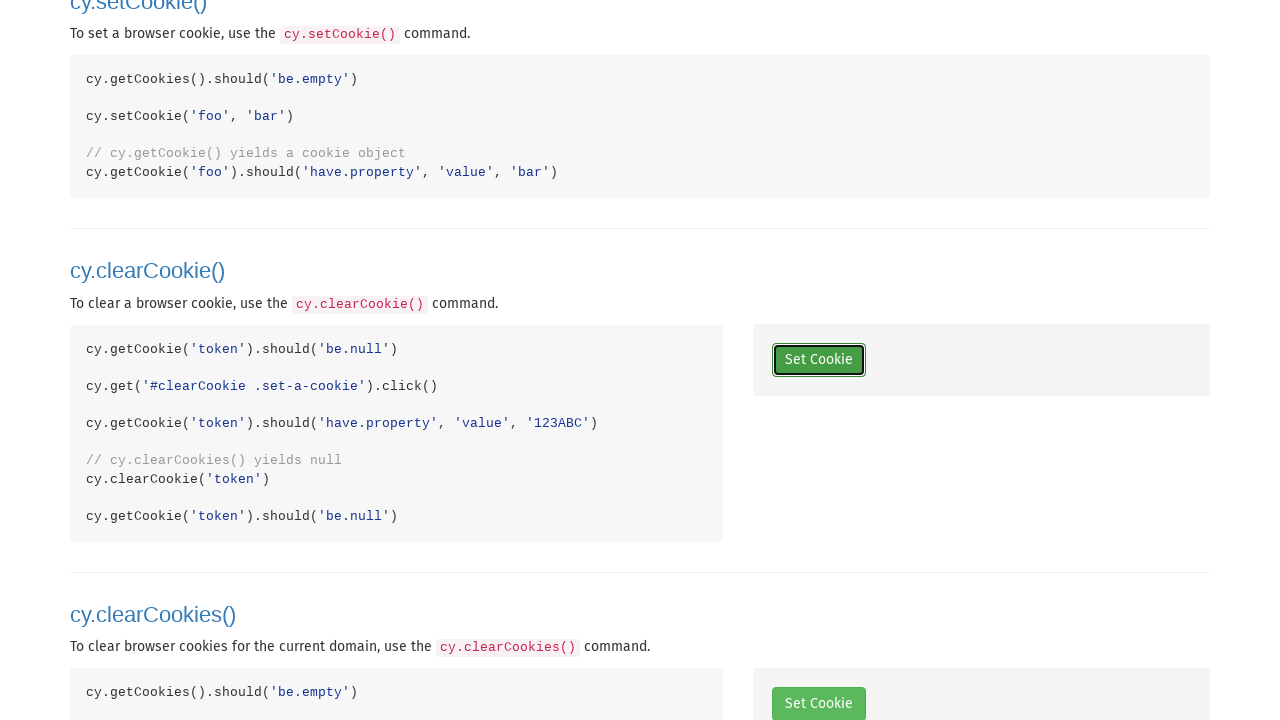

Retrieved cookies after clearing
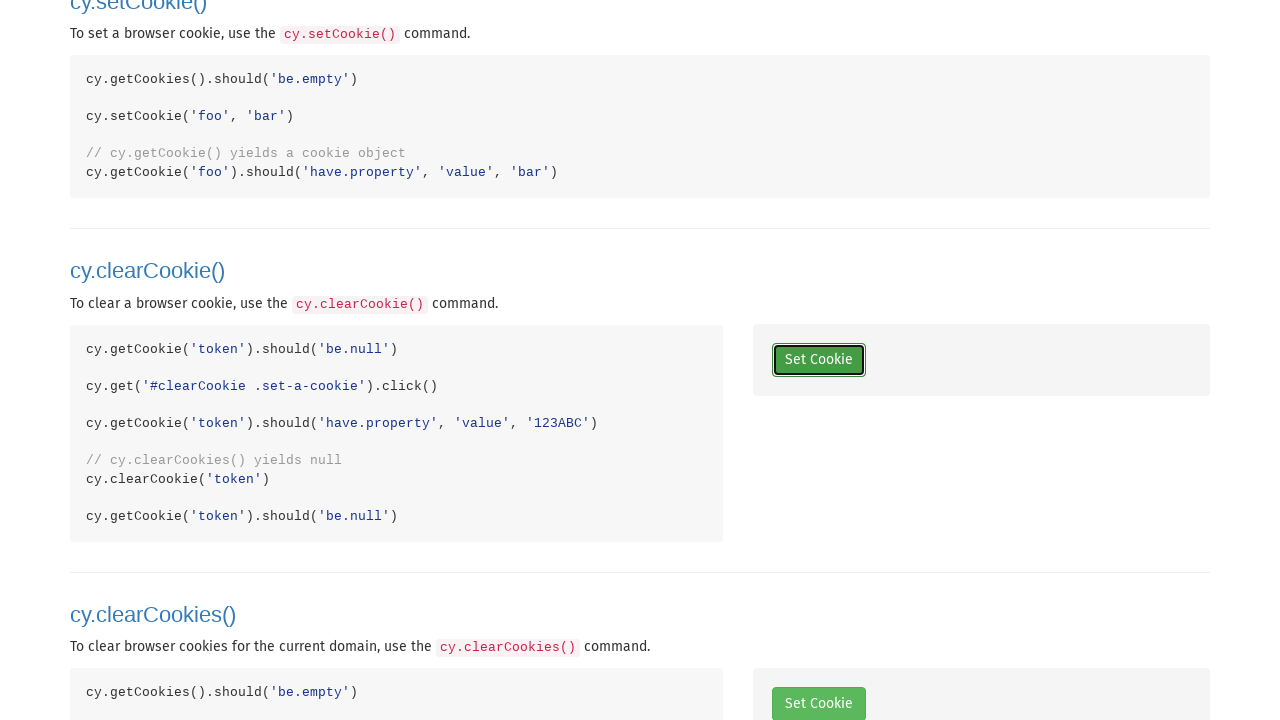

Checked that token cookie is no longer present
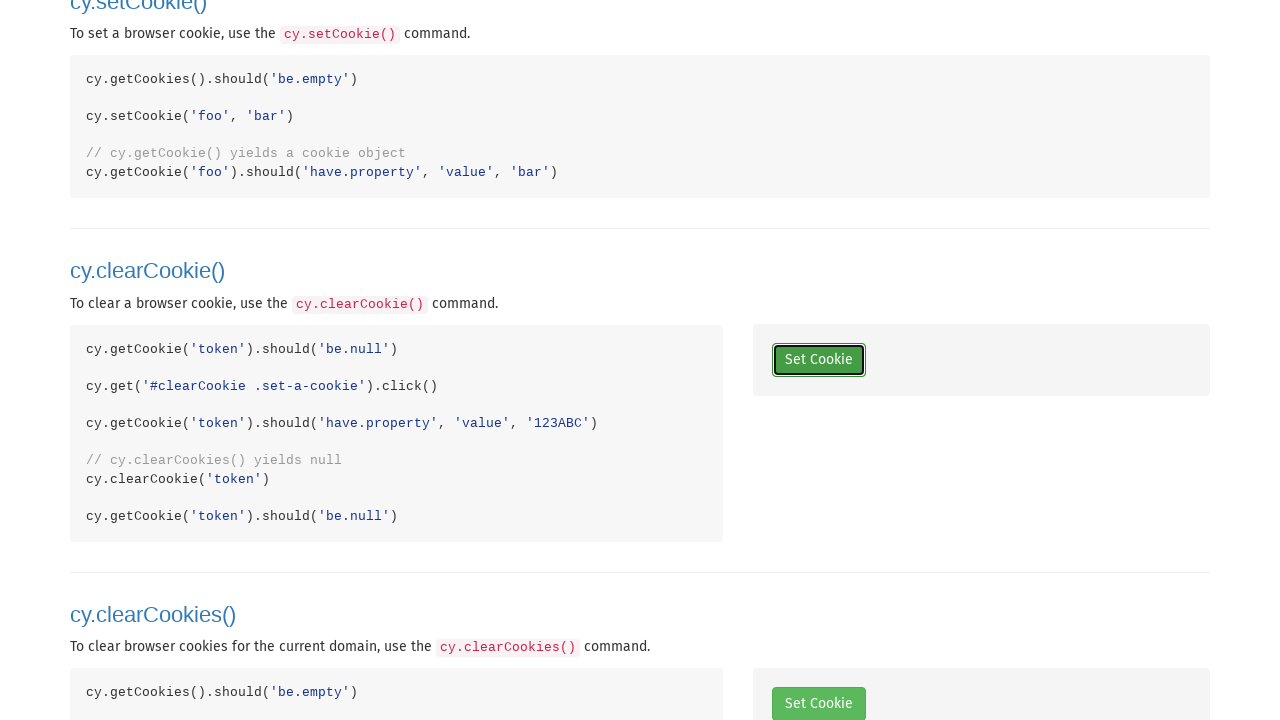

Assertion passed: token cookie was successfully removed
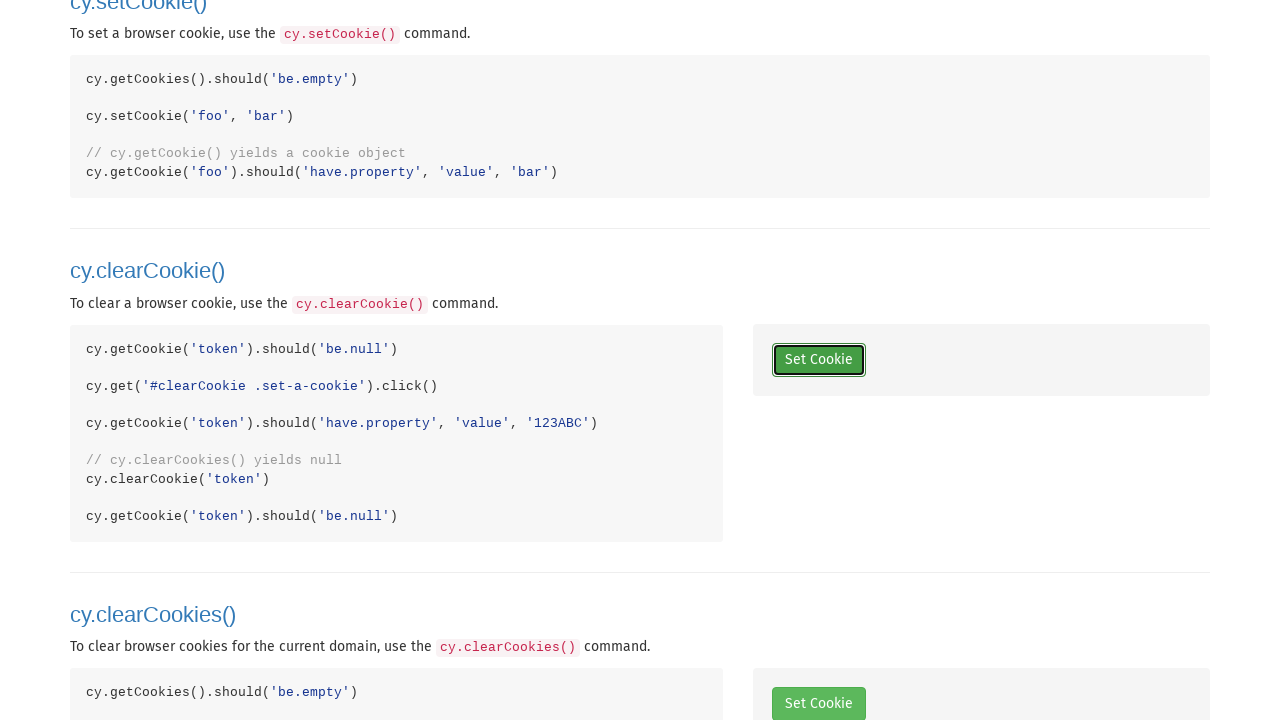

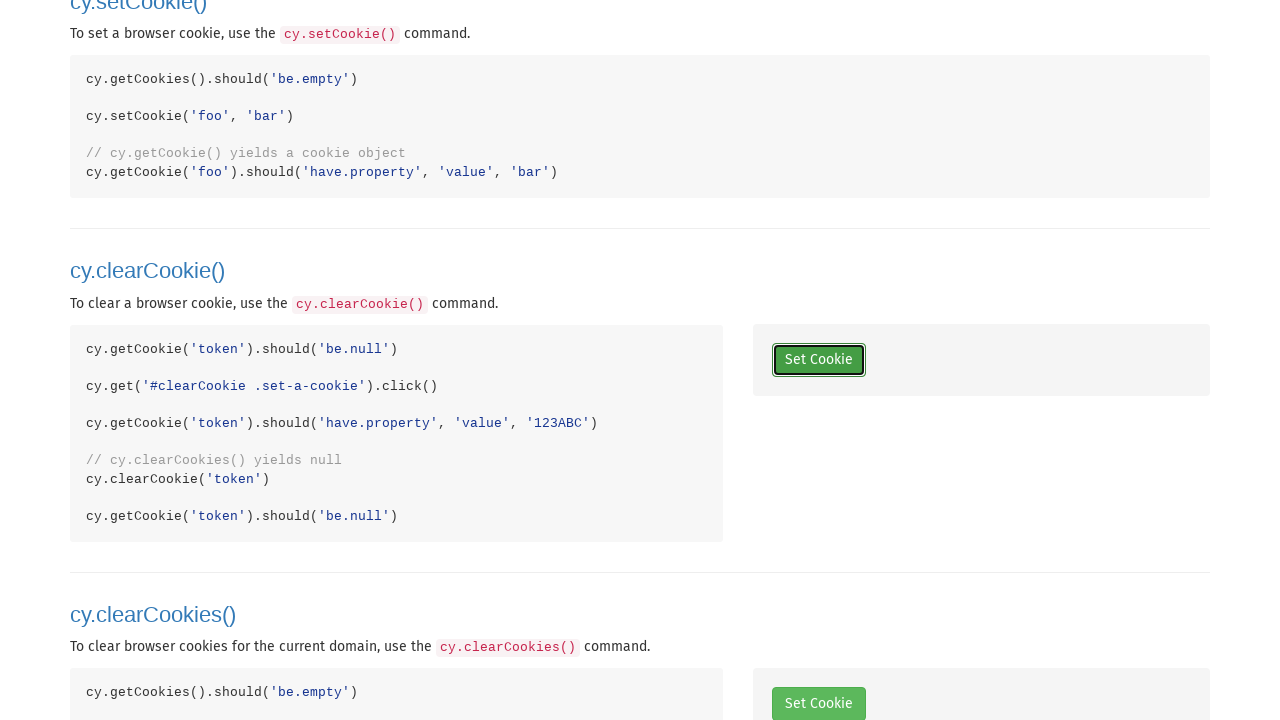